Navigates to Rediff homepage and clicks the Sign in link to access the login page

Starting URL: http://rediff.com

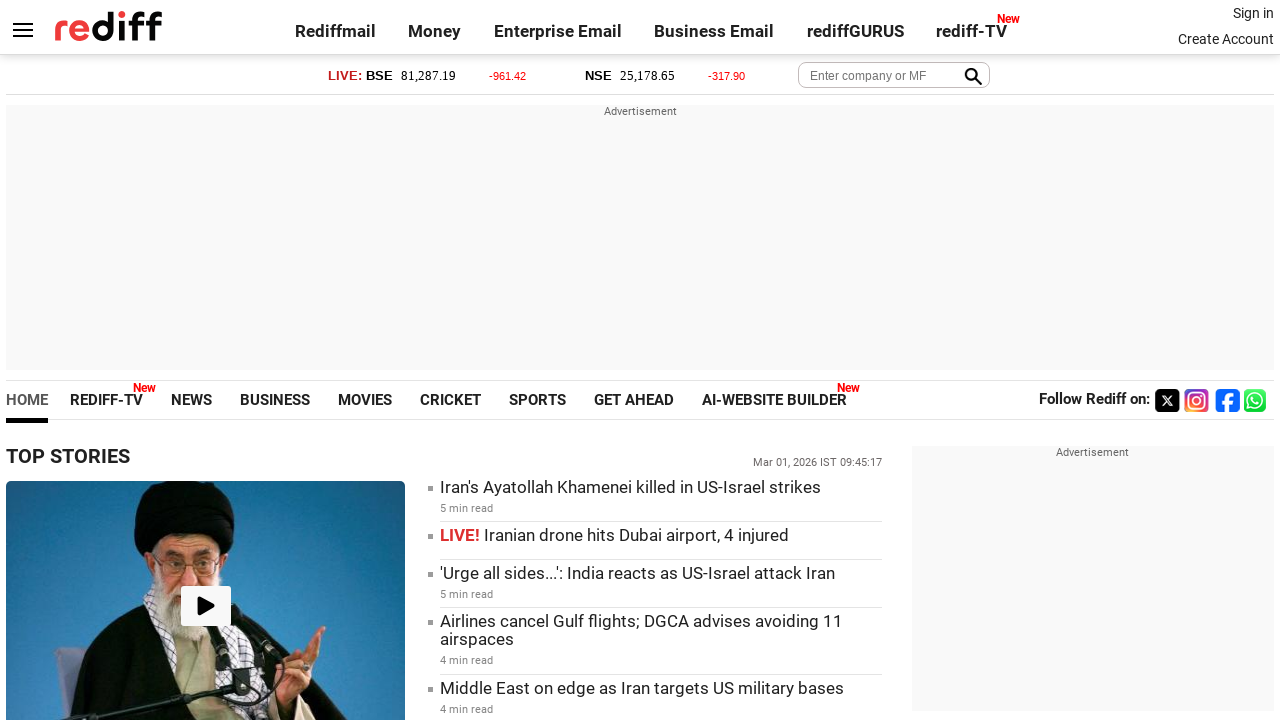

Navigated to Rediff homepage
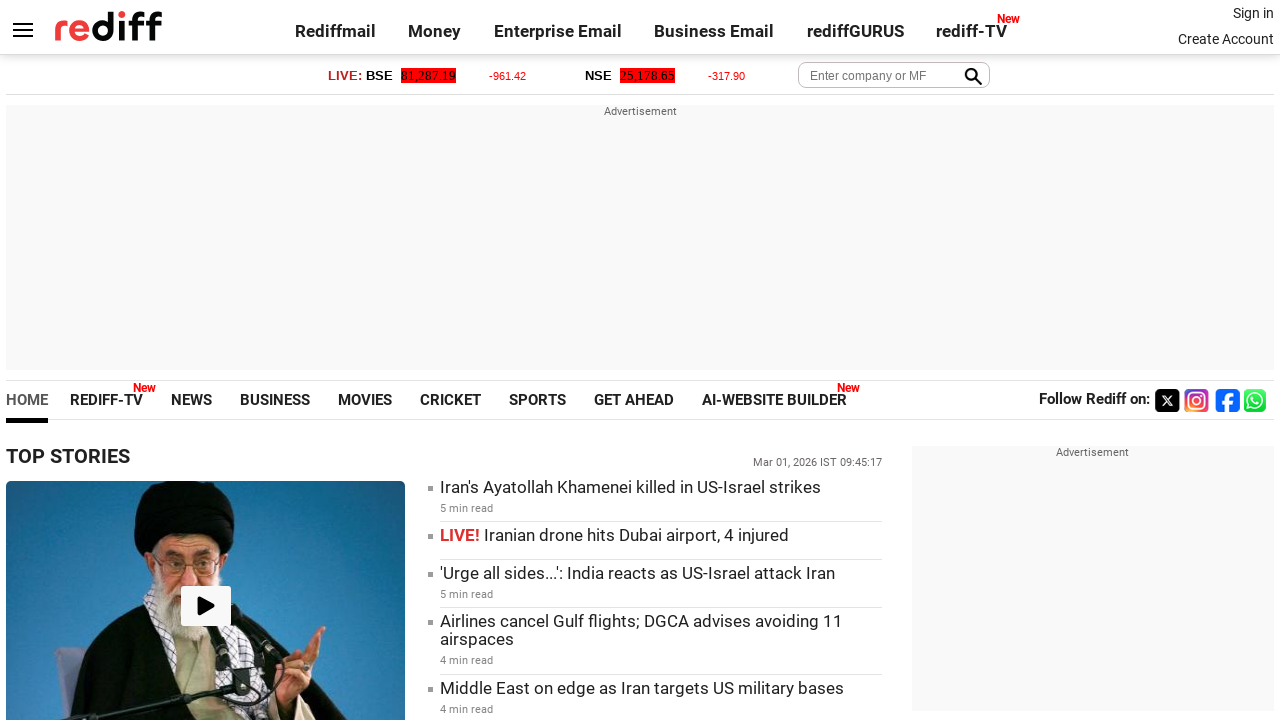

Clicked the Sign in link to access the login page at (1253, 13) on text=Sign in
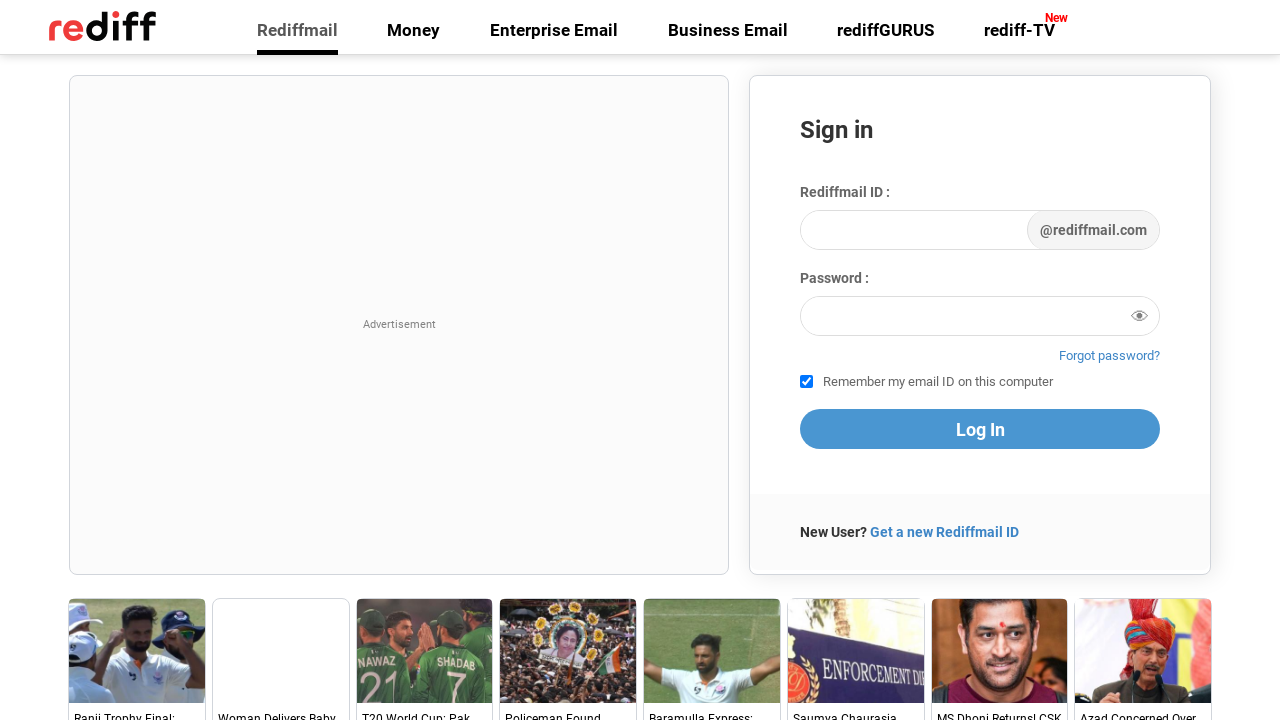

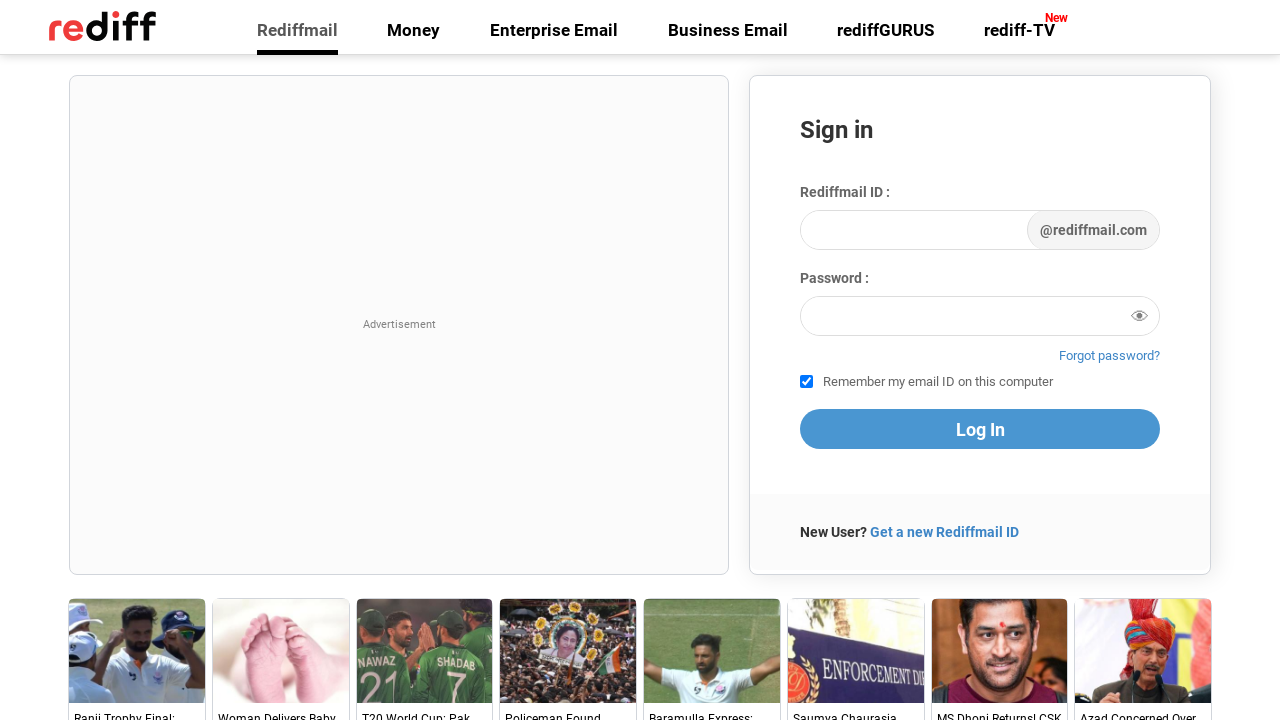